Tests navigation by clicking on the "Inputs" link and verifying the URL changes to the inputs page.

Starting URL: http://the-internet.herokuapp.com

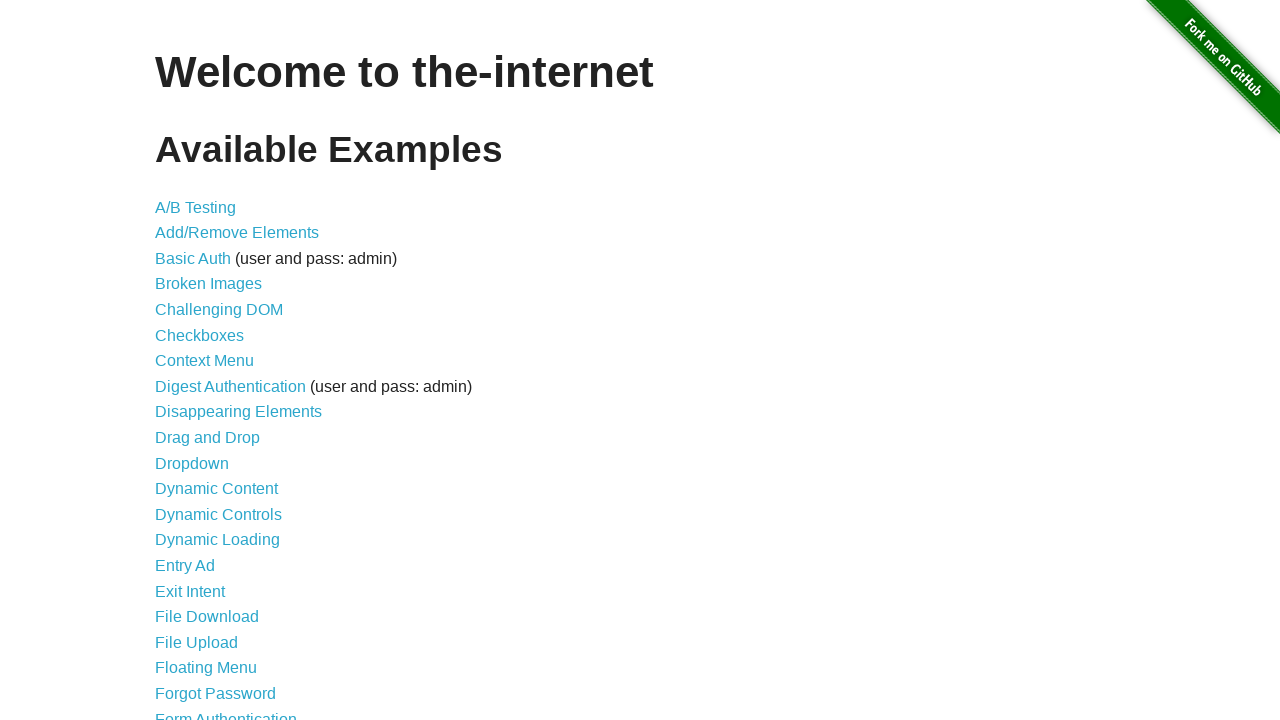

Clicked on the Inputs link at (176, 361) on a[href='/inputs']
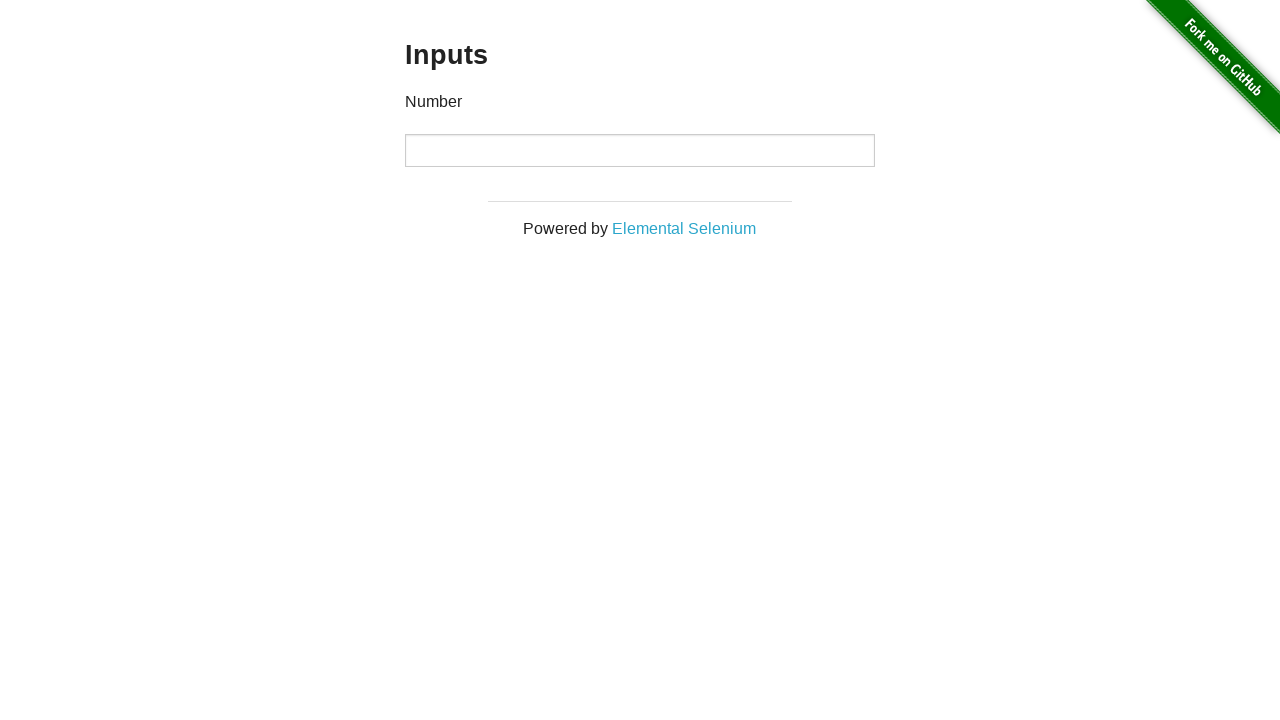

Verified navigation to inputs page at http://the-internet.herokuapp.com/inputs
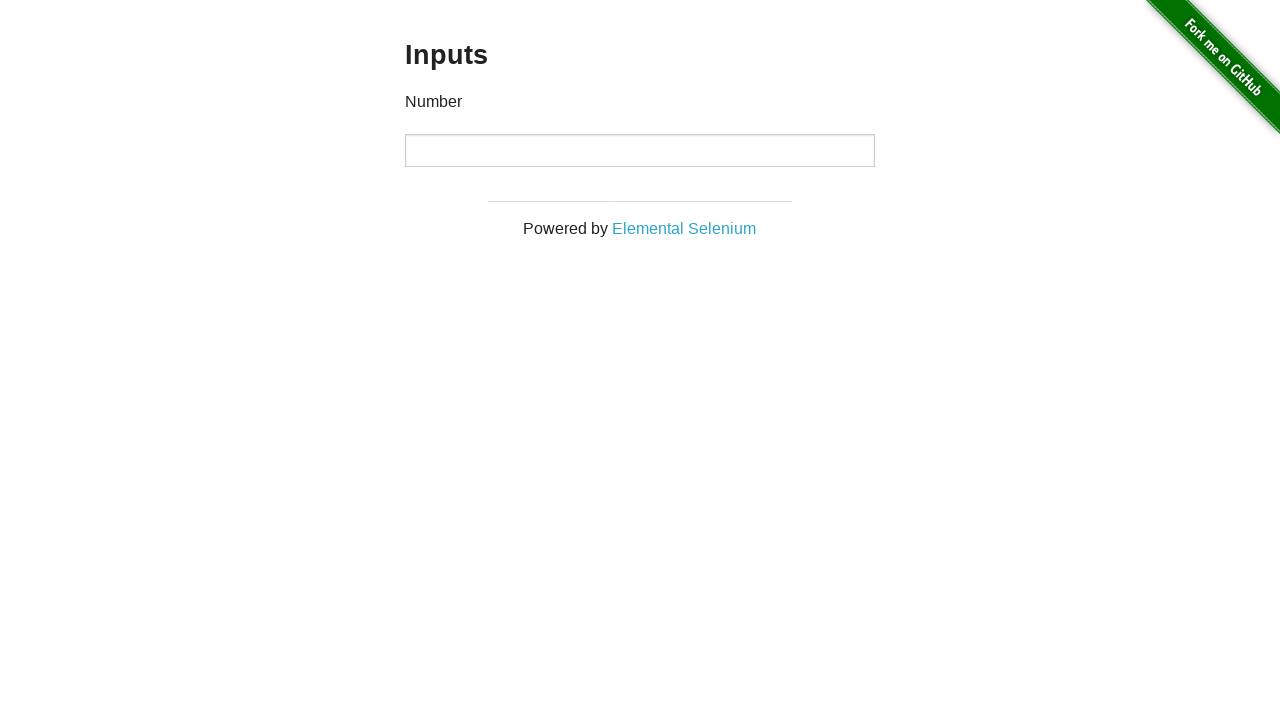

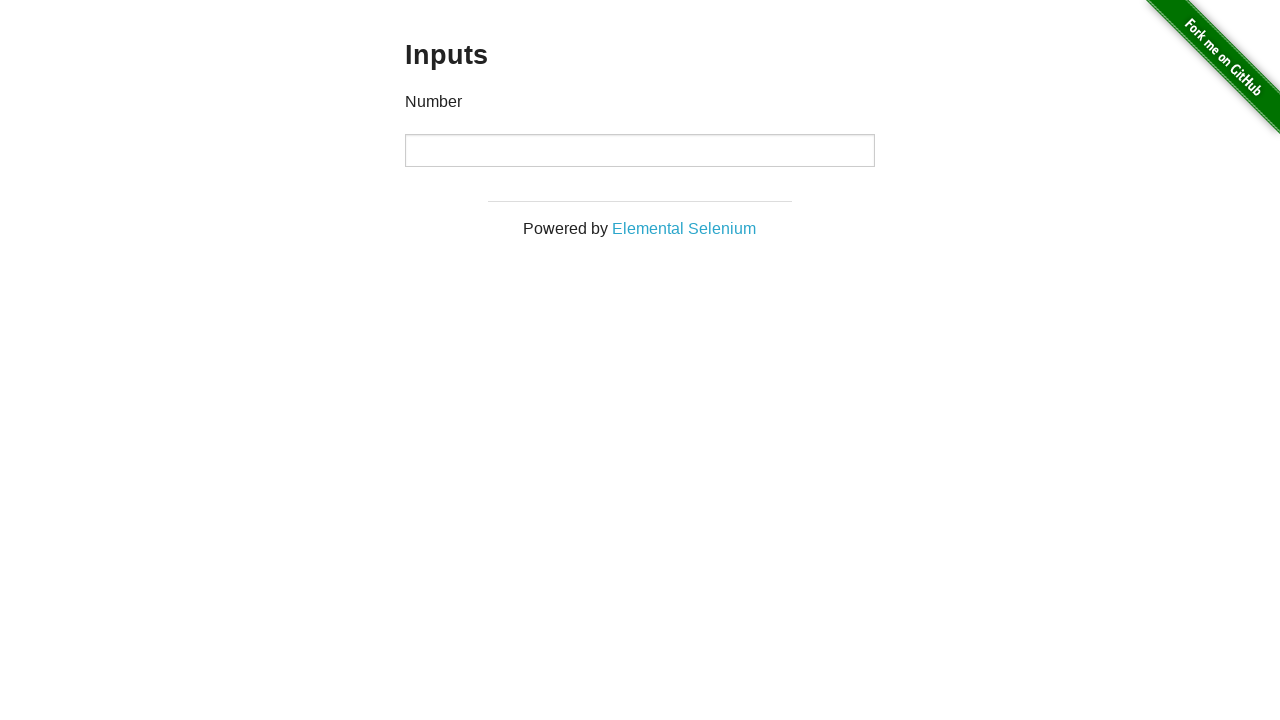